Tests form submission by entering a username and submitting the form

Starting URL: https://testpages.herokuapp.com/styled/basic-html-form-test.html

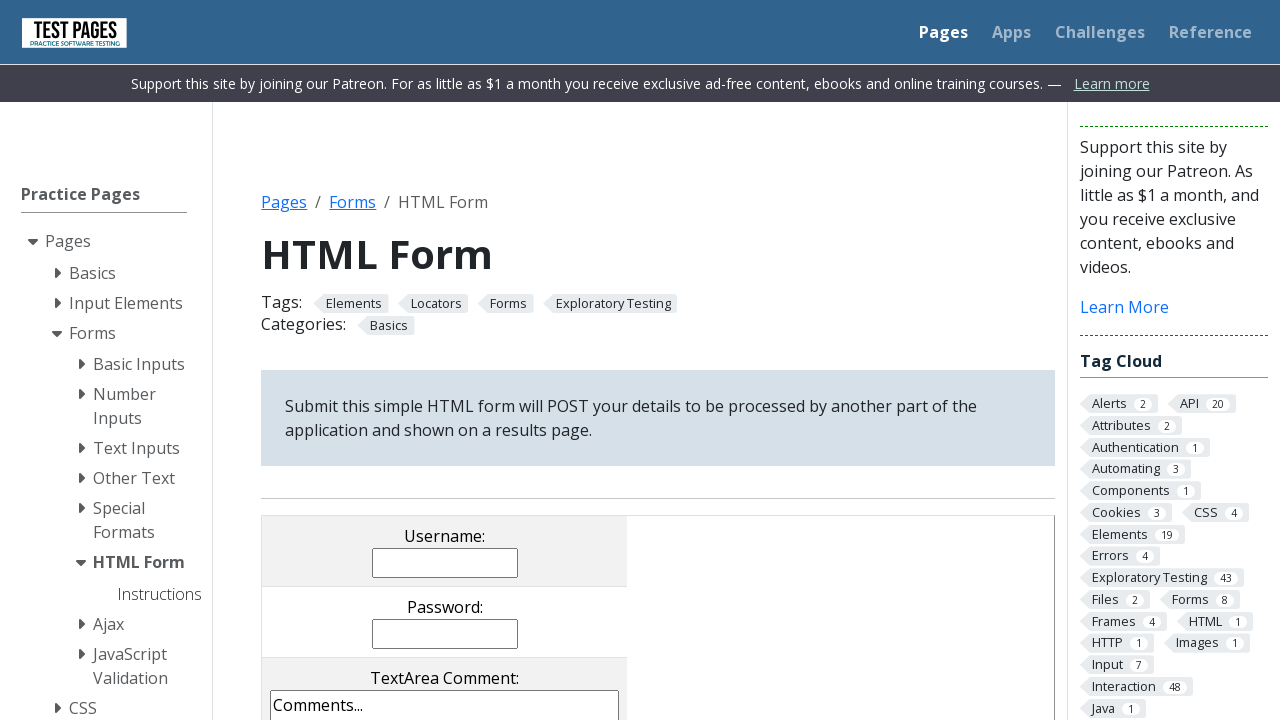

Filled username field with 'henriquew' on input[name='username']
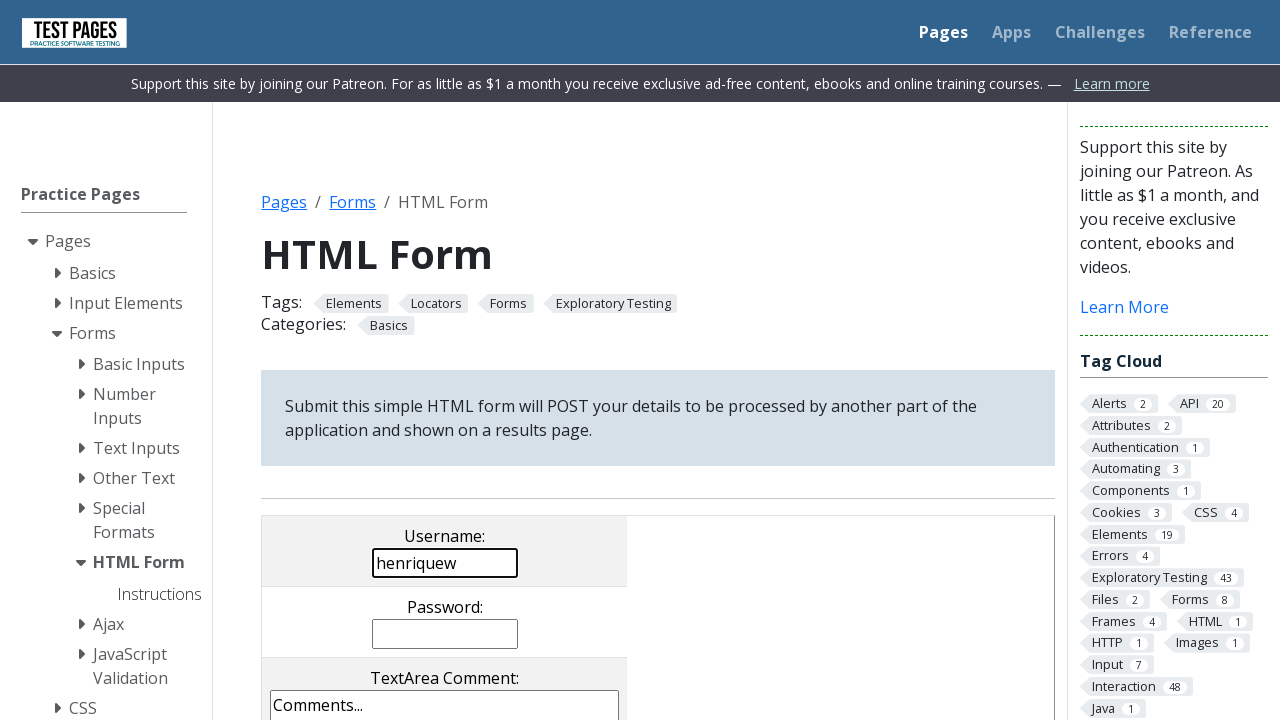

Clicked form submit button at (504, 360) on input[type='submit']
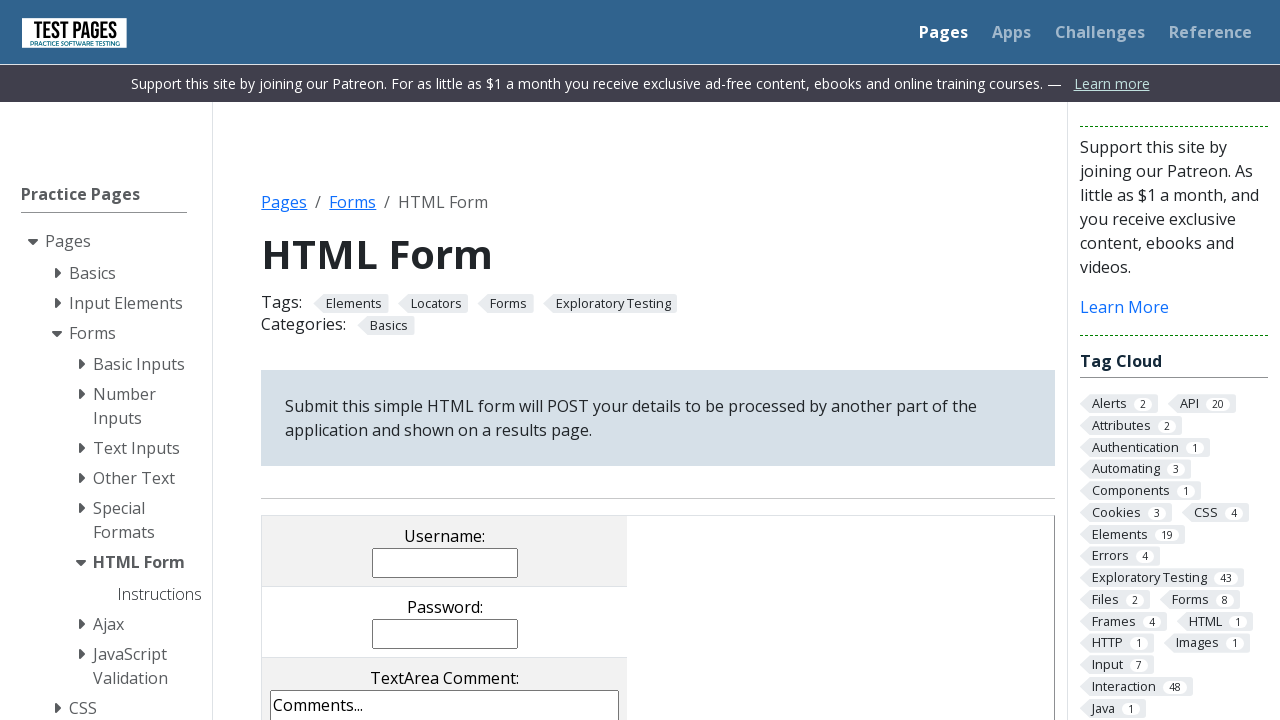

Form submission confirmed - username 'henriquew' displayed in results
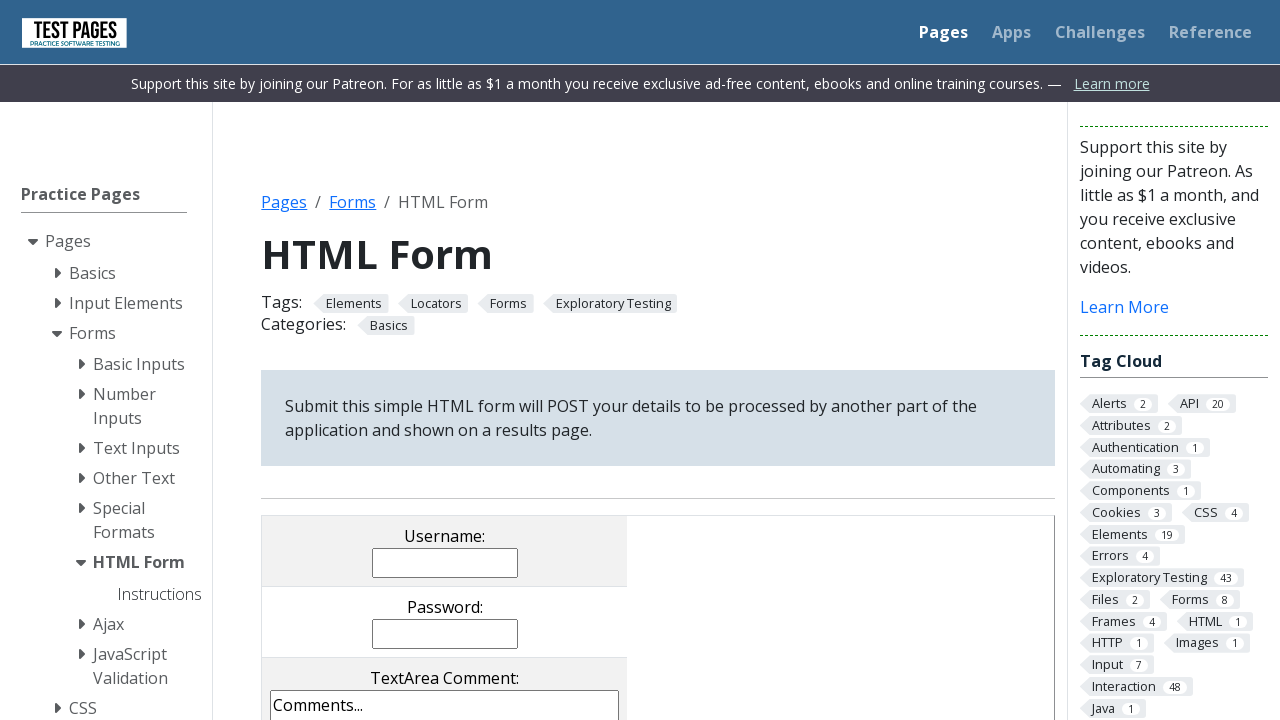

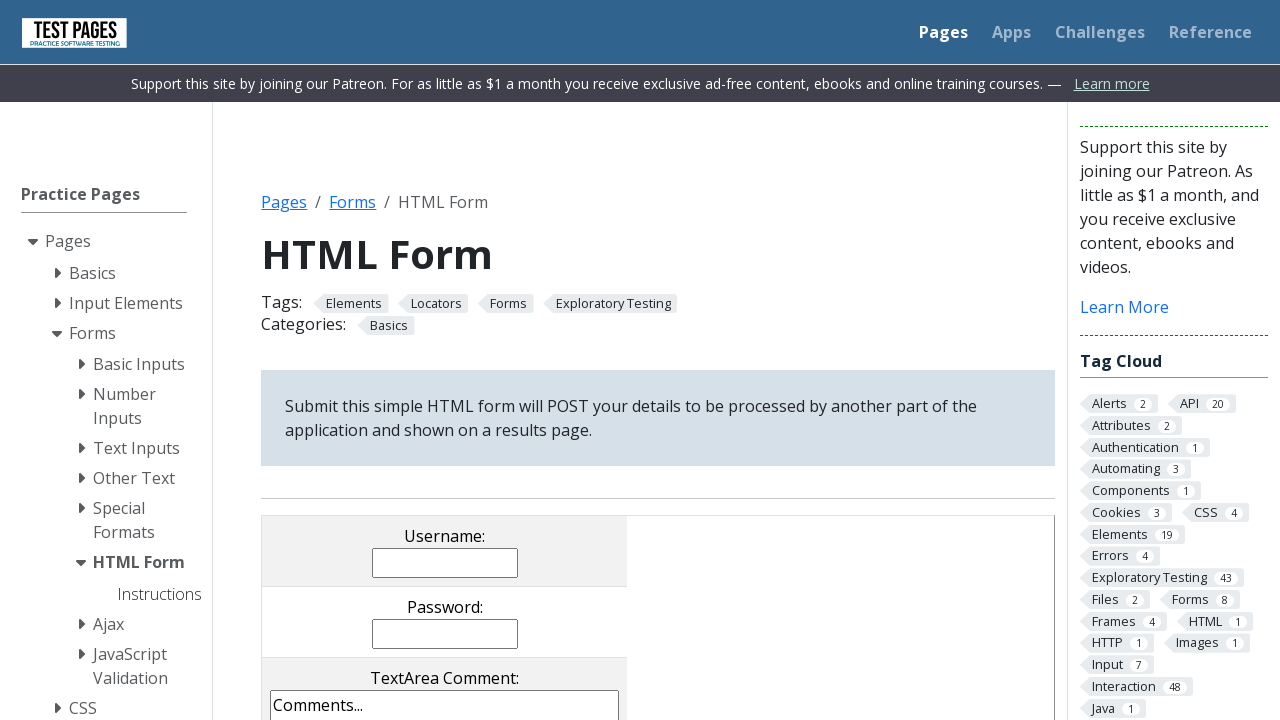